Tests the complete end-to-end booking flow from searching flights to receiving a confirmation, verifying the confirmation message contains "Thank you"

Starting URL: https://blazedemo.com/

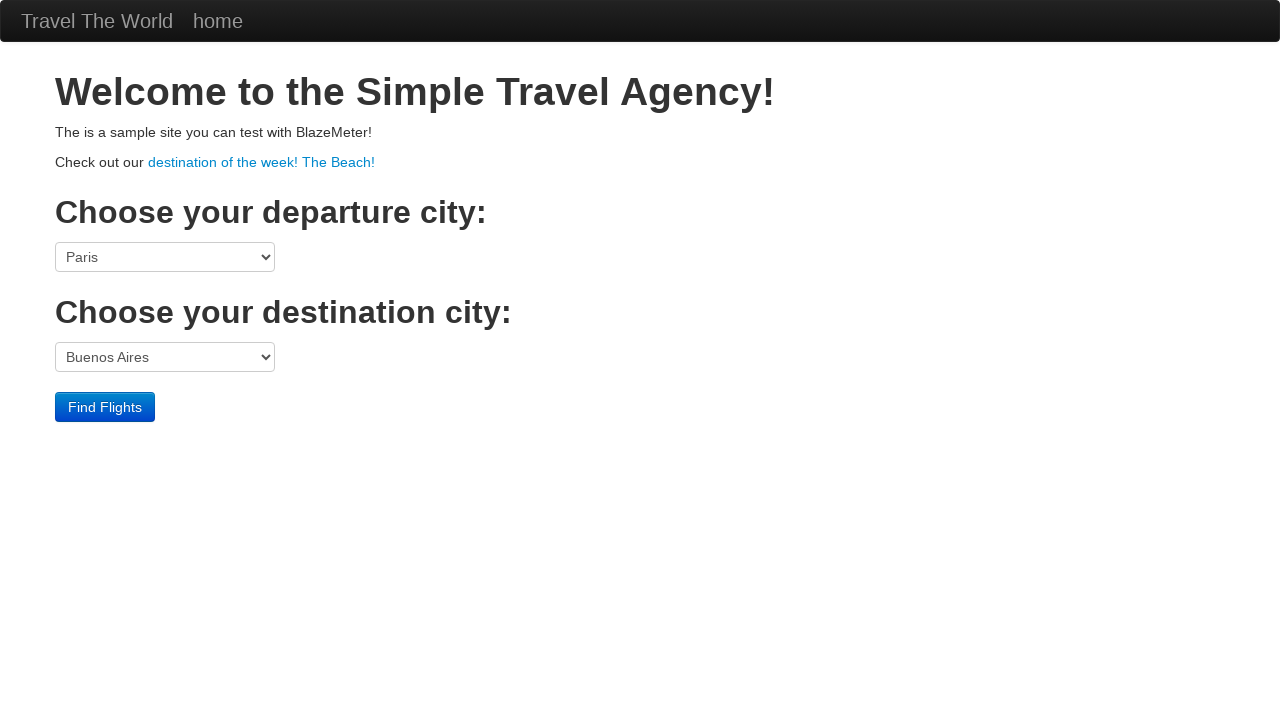

Selected Boston as departure port on select[name='fromPort']
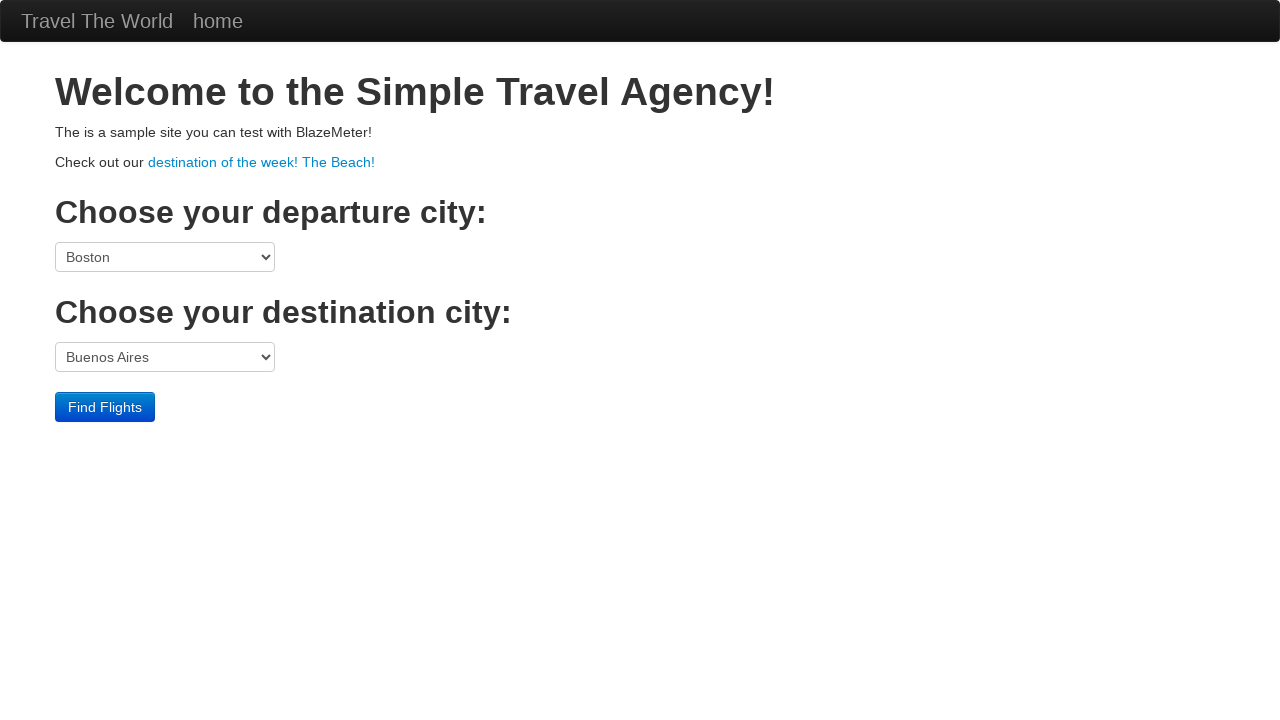

Selected London as destination port on select[name='toPort']
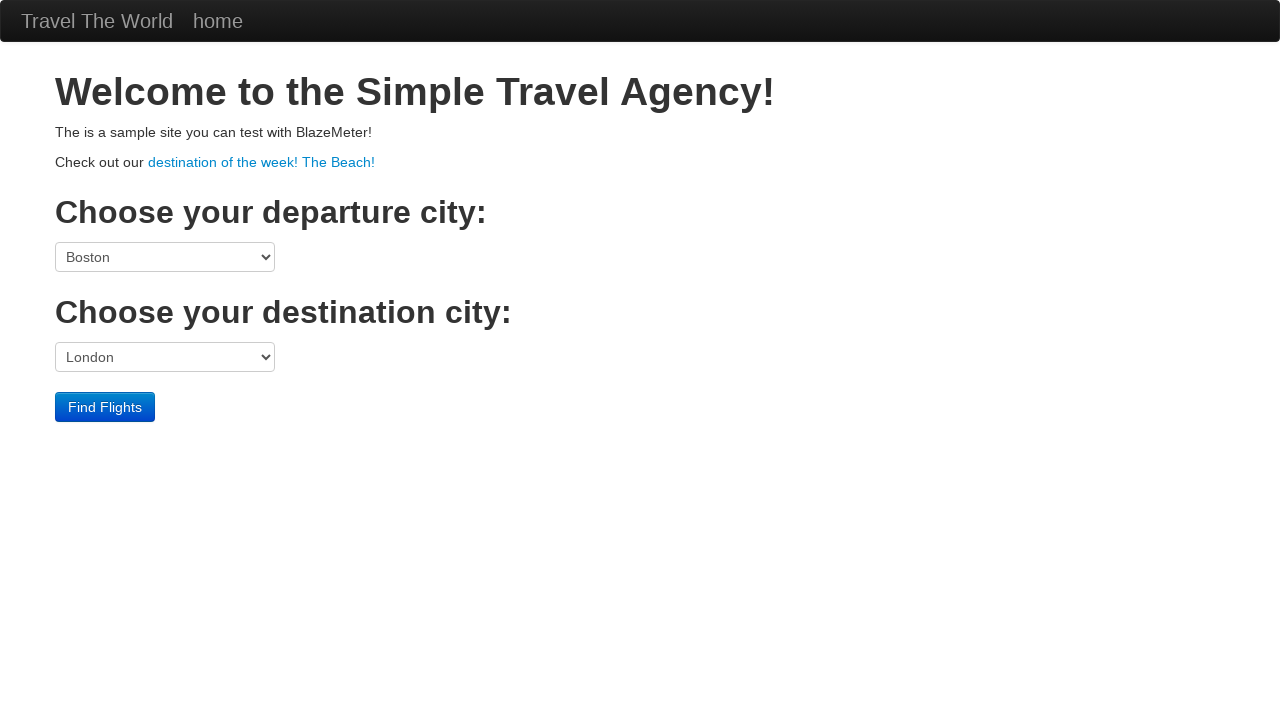

Clicked Find Flights button at (105, 407) on input[type='submit']
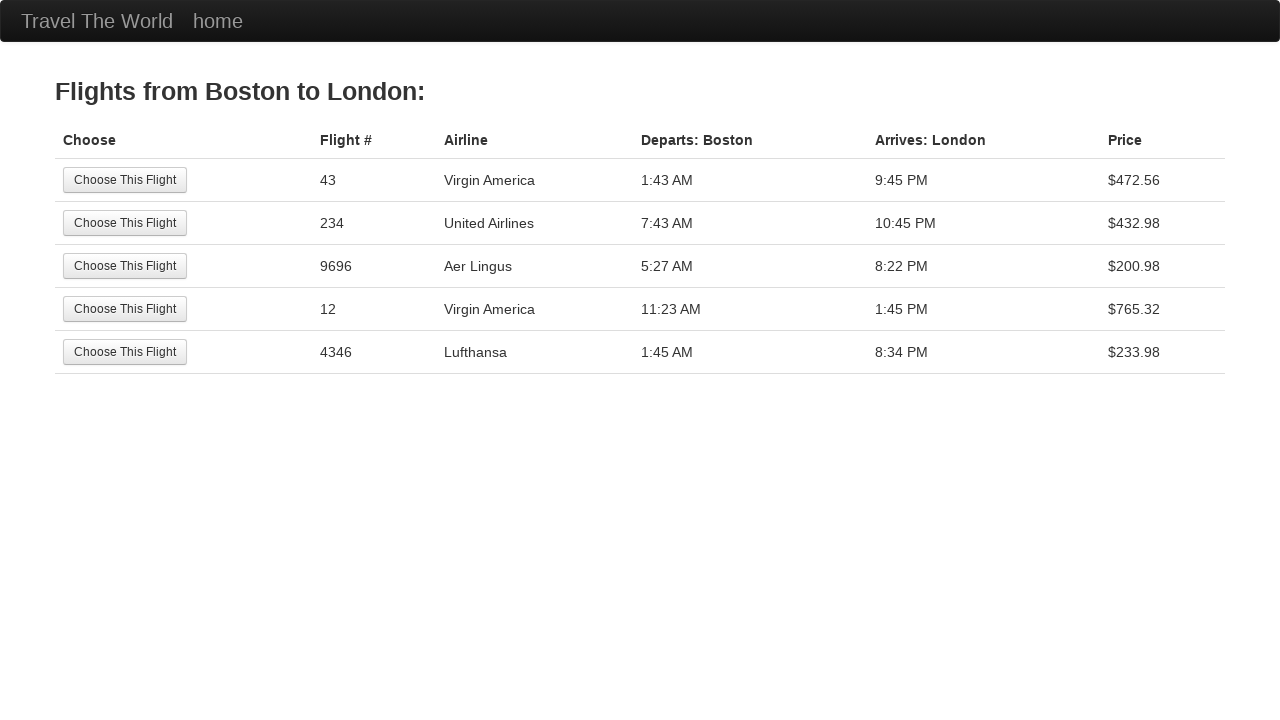

Flight selection form loaded
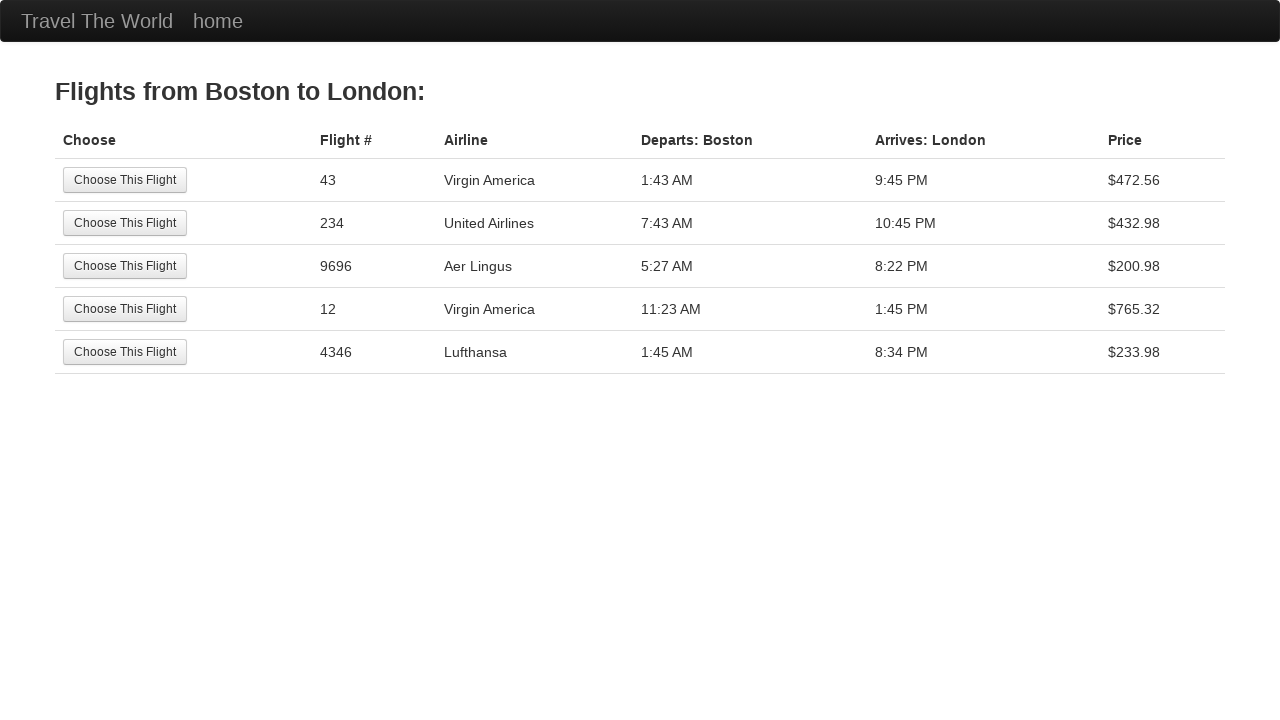

Selected first flight option at (125, 180) on input[type='submit']
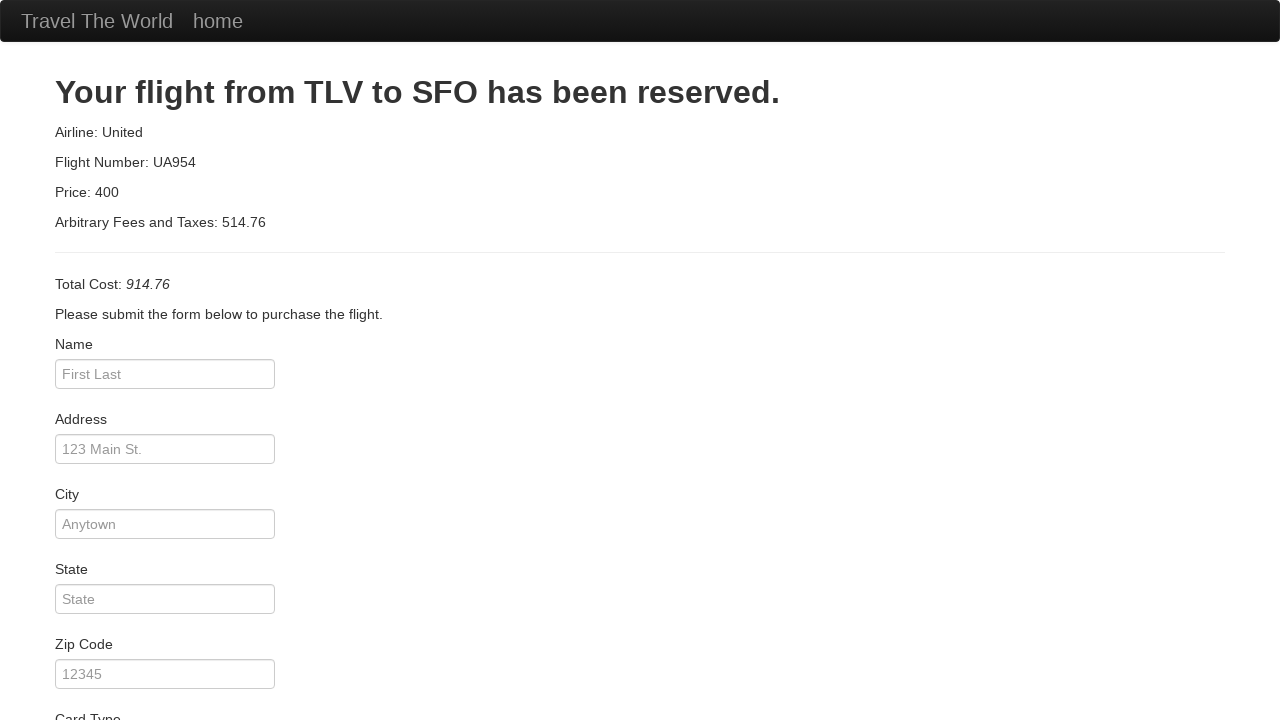

Booking form loaded
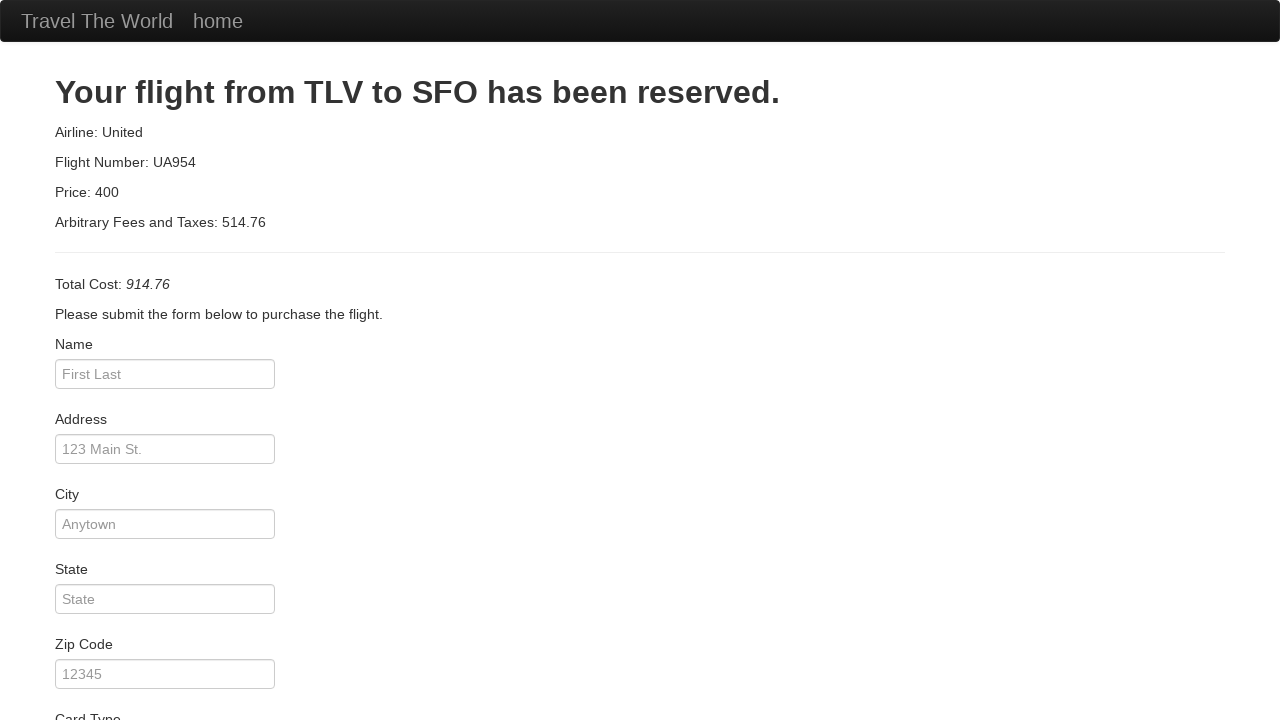

Filled passenger name as Emily Davis on #inputName
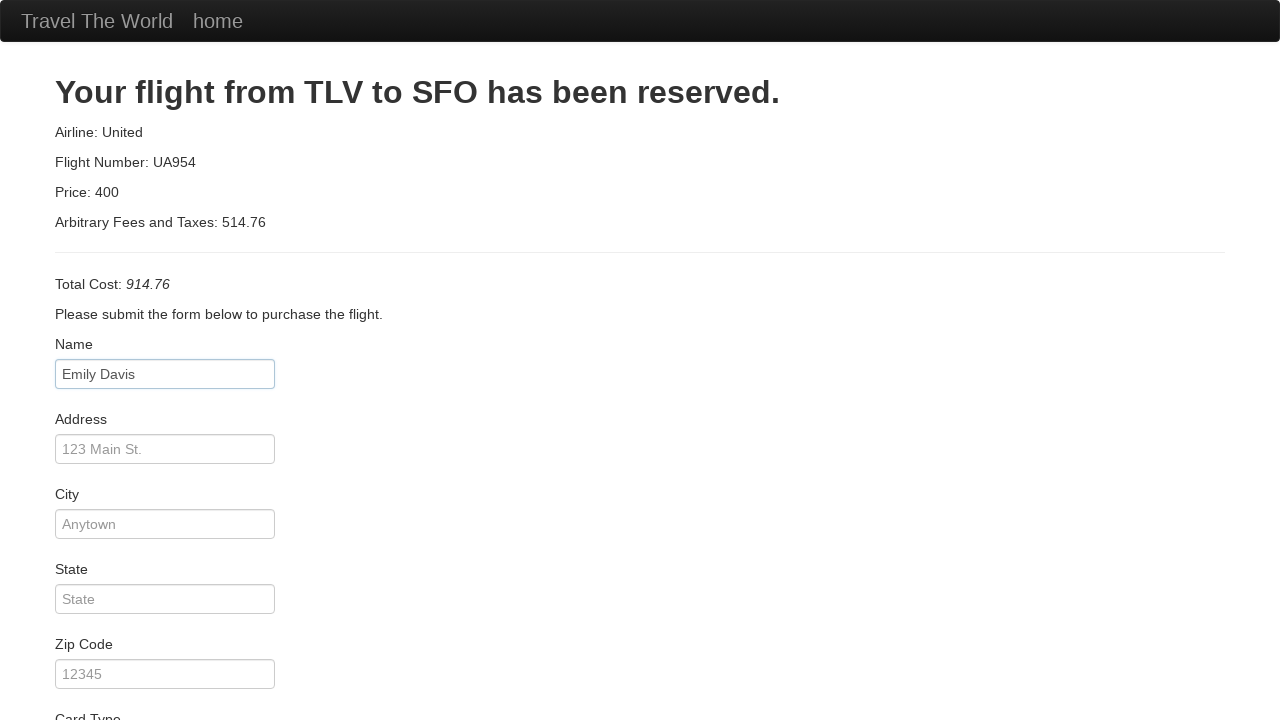

Filled address as 321 Elm Boulevard on #address
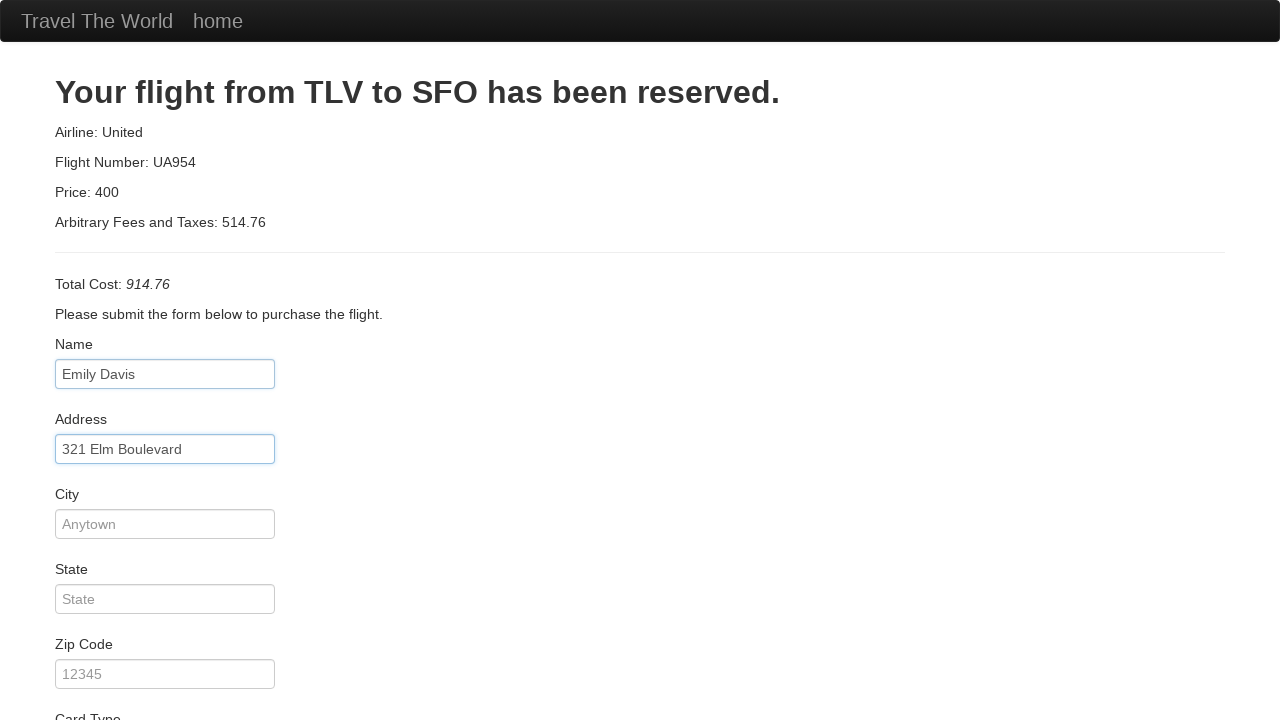

Filled city as Denver on #city
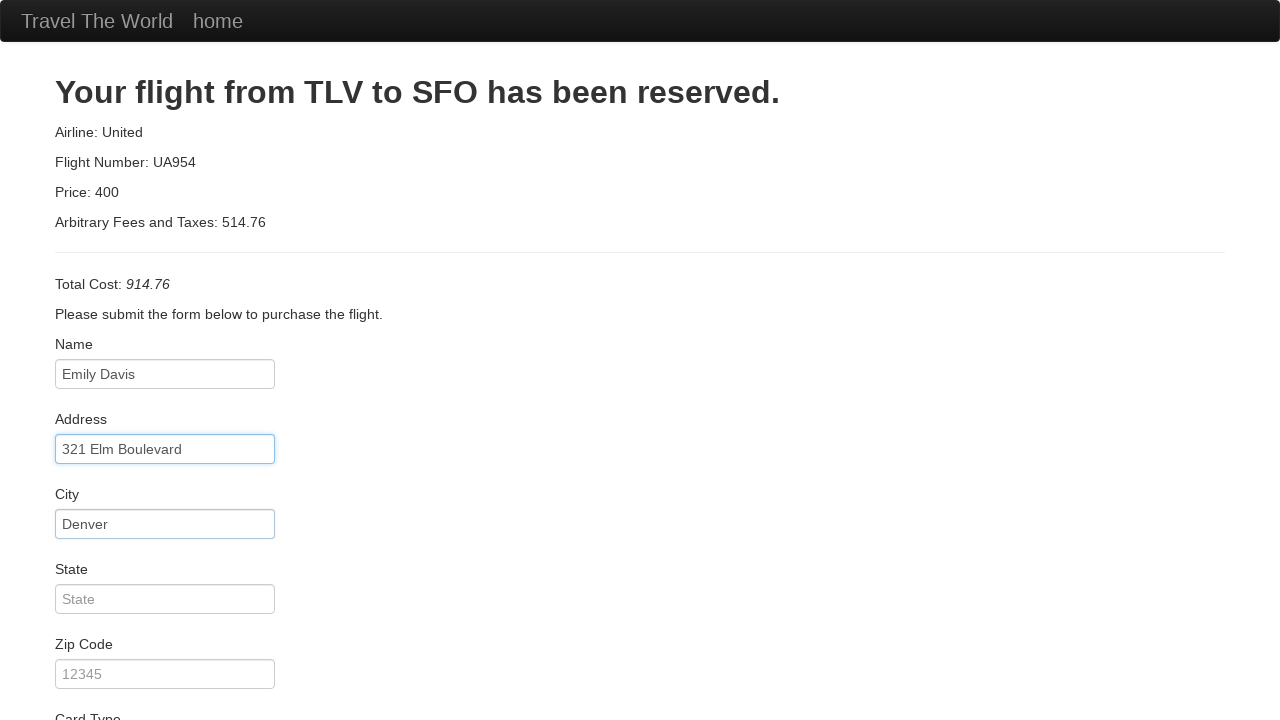

Filled state as CO on #state
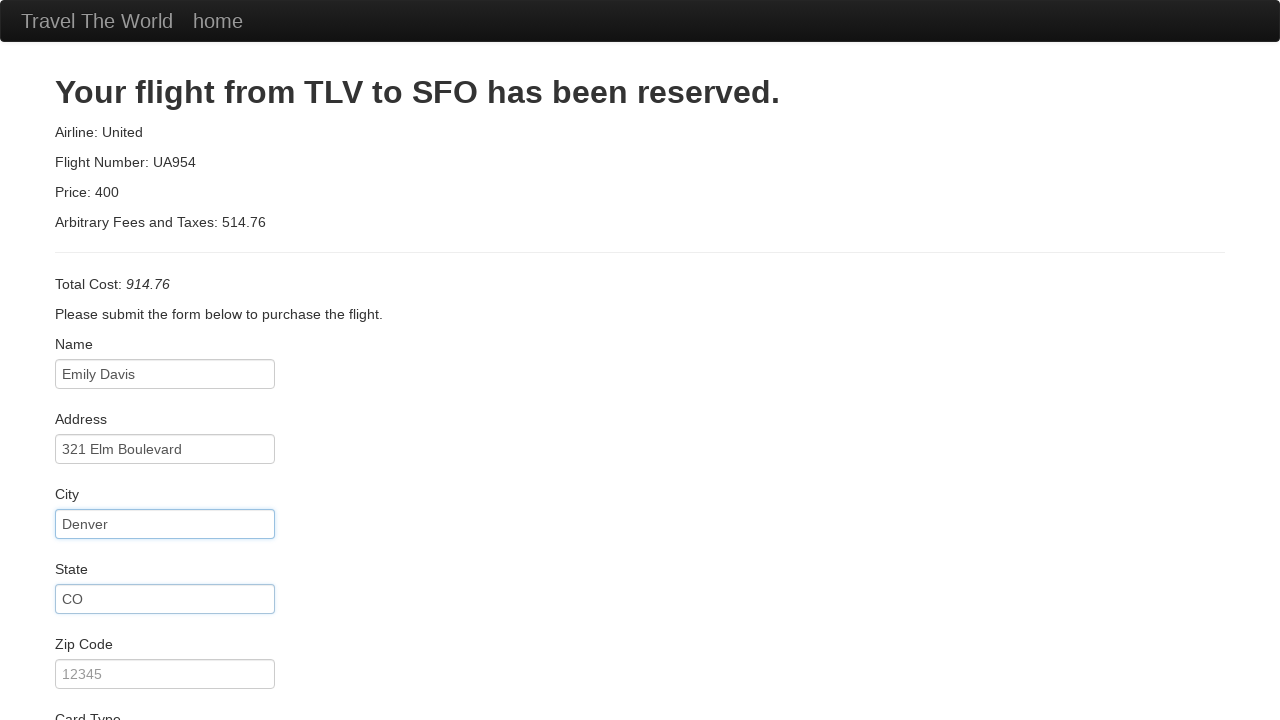

Filled zip code as 80202 on #zipCode
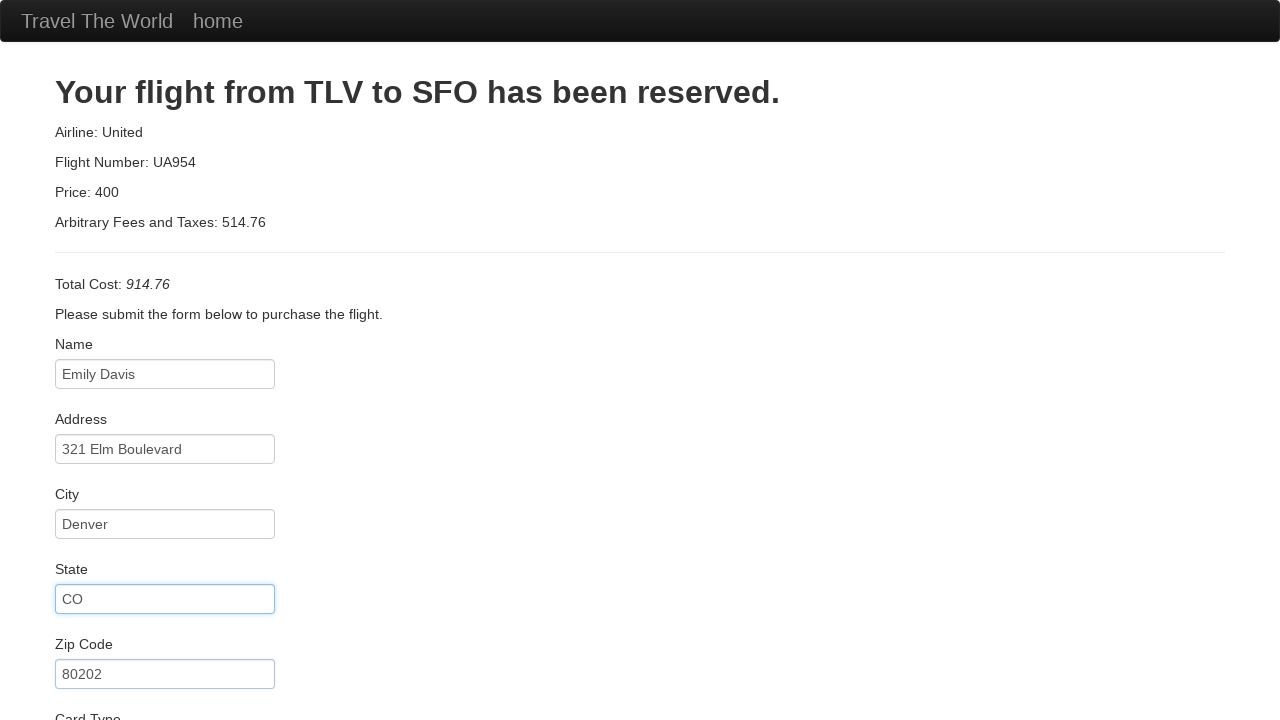

Filled credit card number on #creditCardNumber
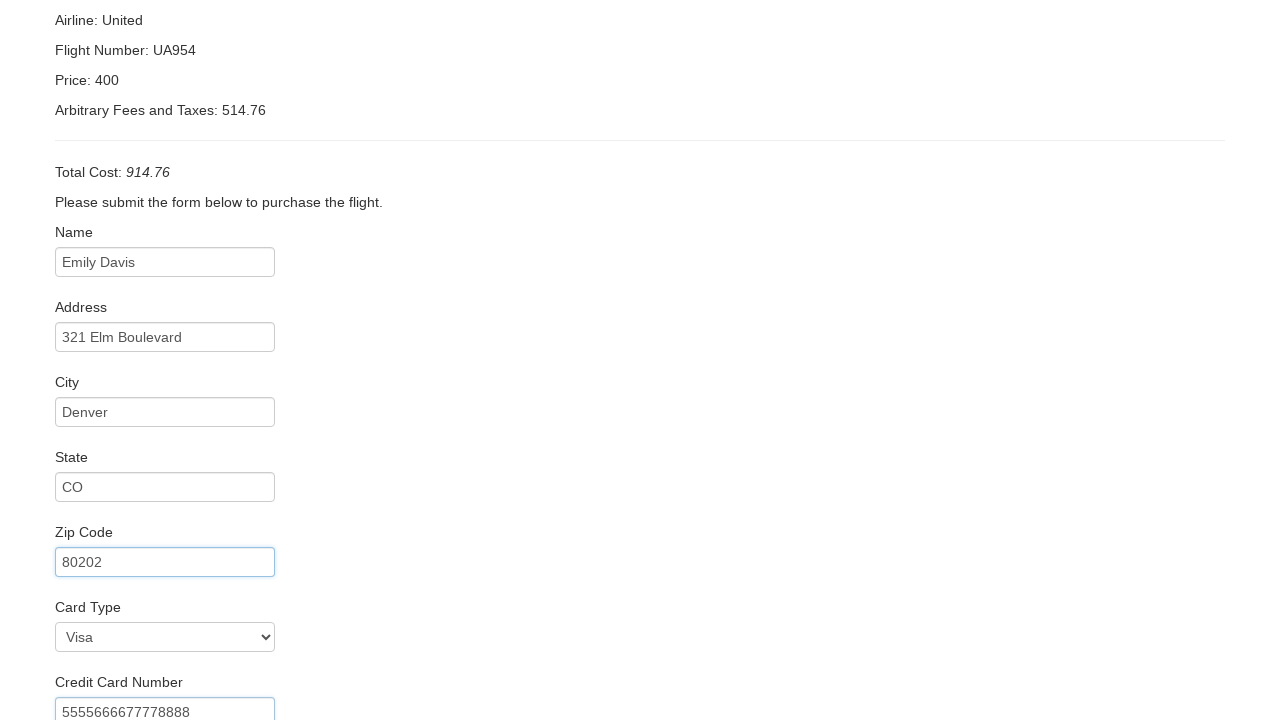

Filled credit card expiration month as 09 on #creditCardMonth
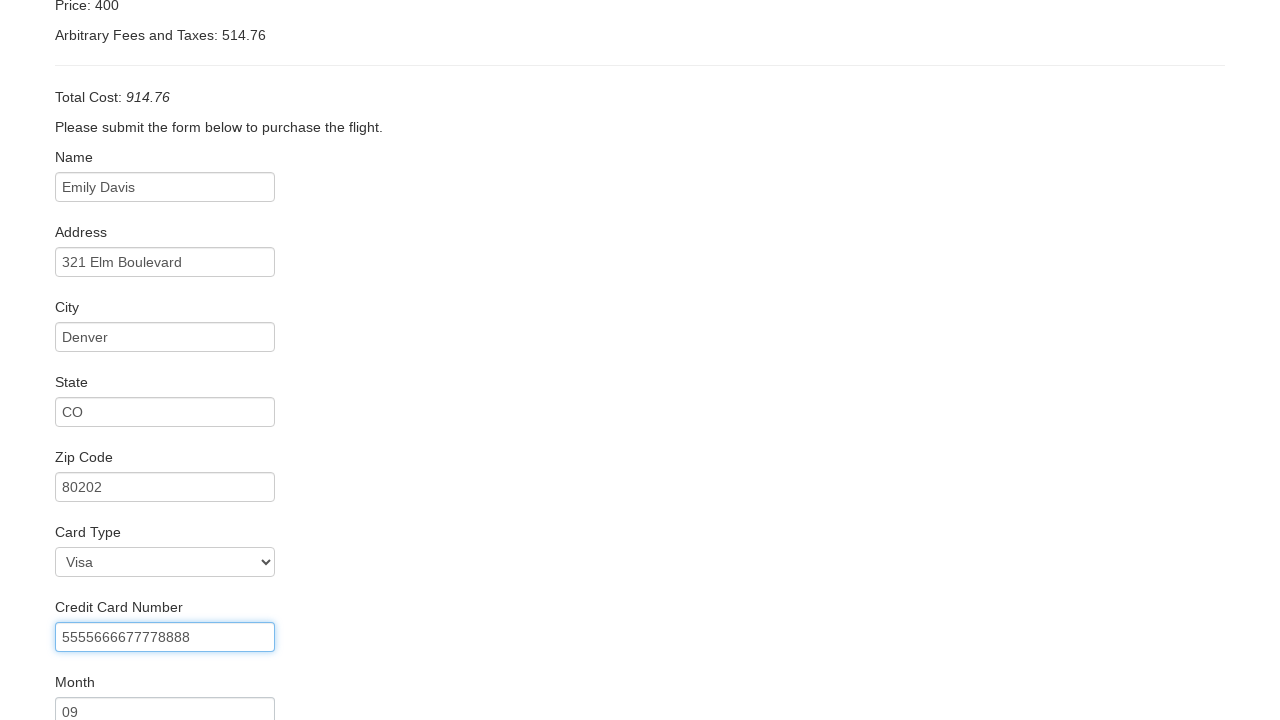

Filled credit card expiration year as 2028 on #creditCardYear
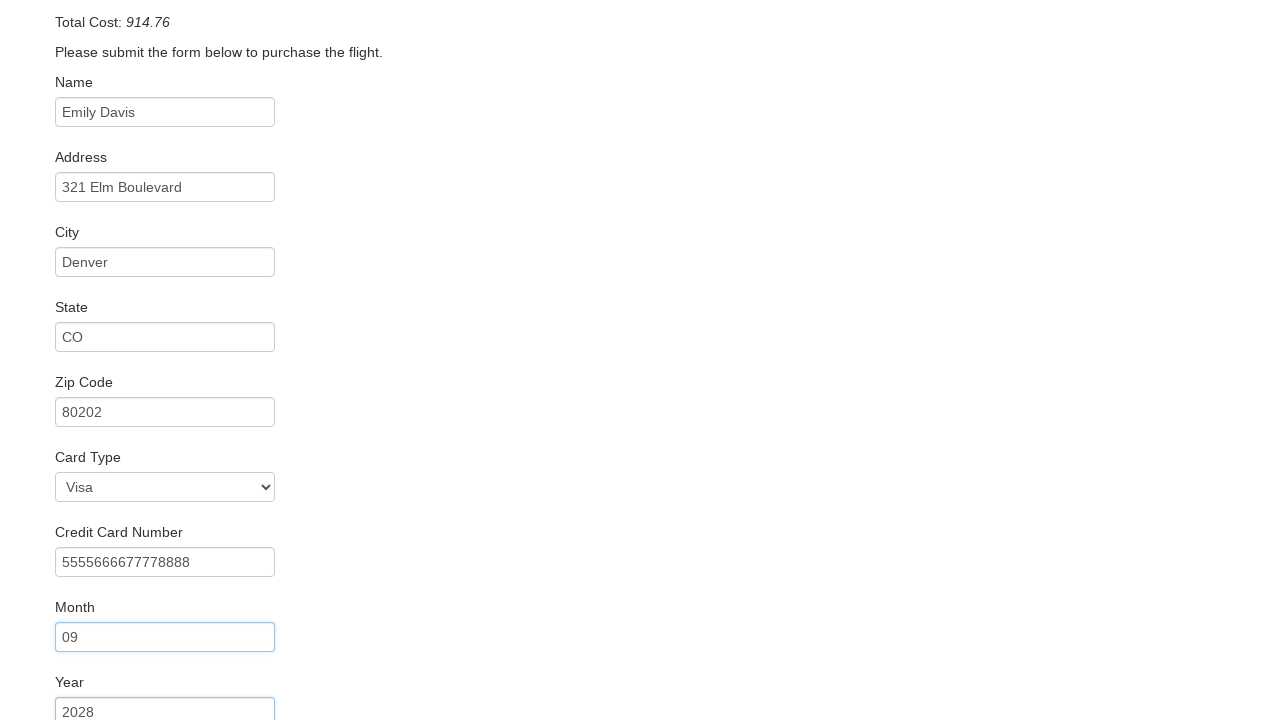

Filled name on card as Emily Davis on #nameOnCard
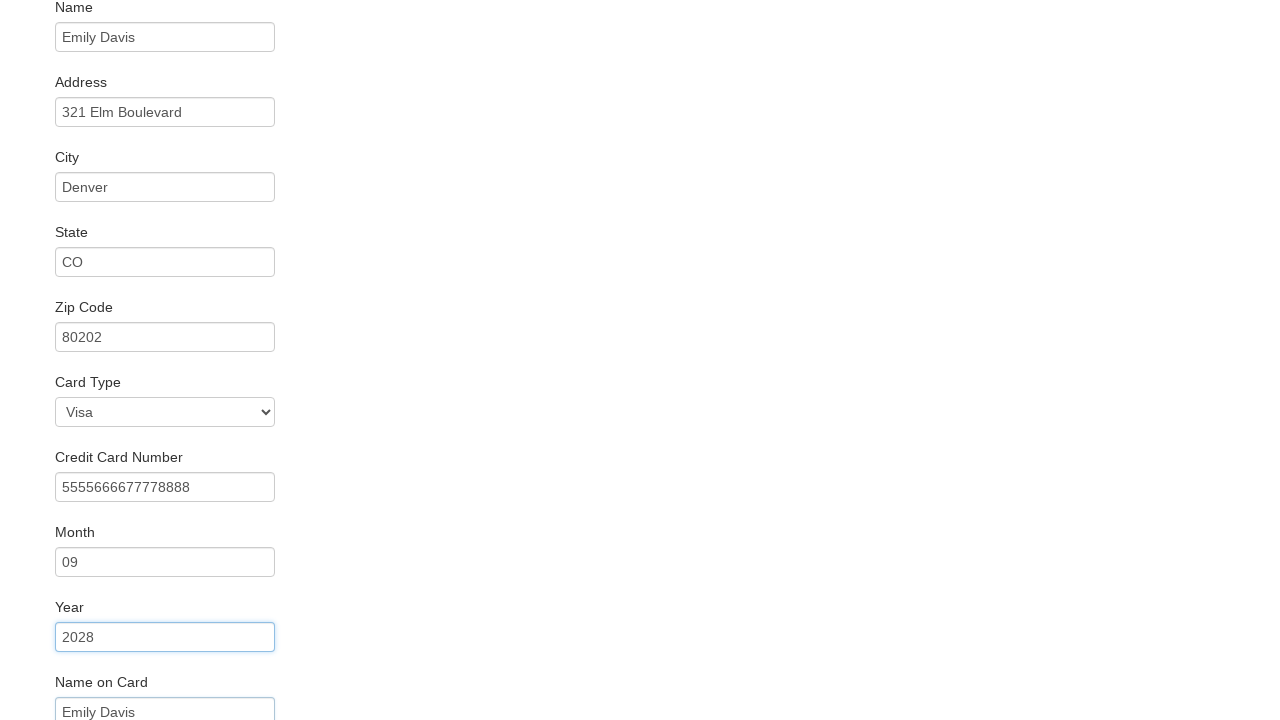

Submitted booking form at (118, 685) on input[type='submit']
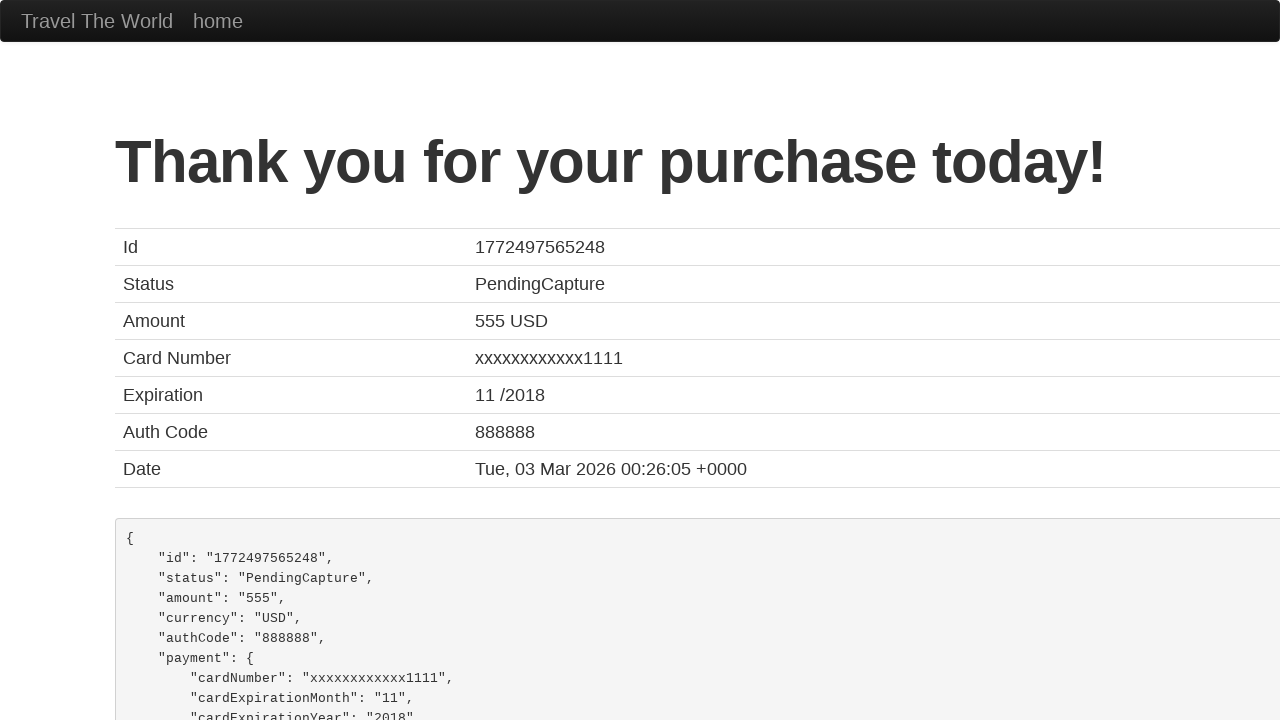

Confirmation page loaded
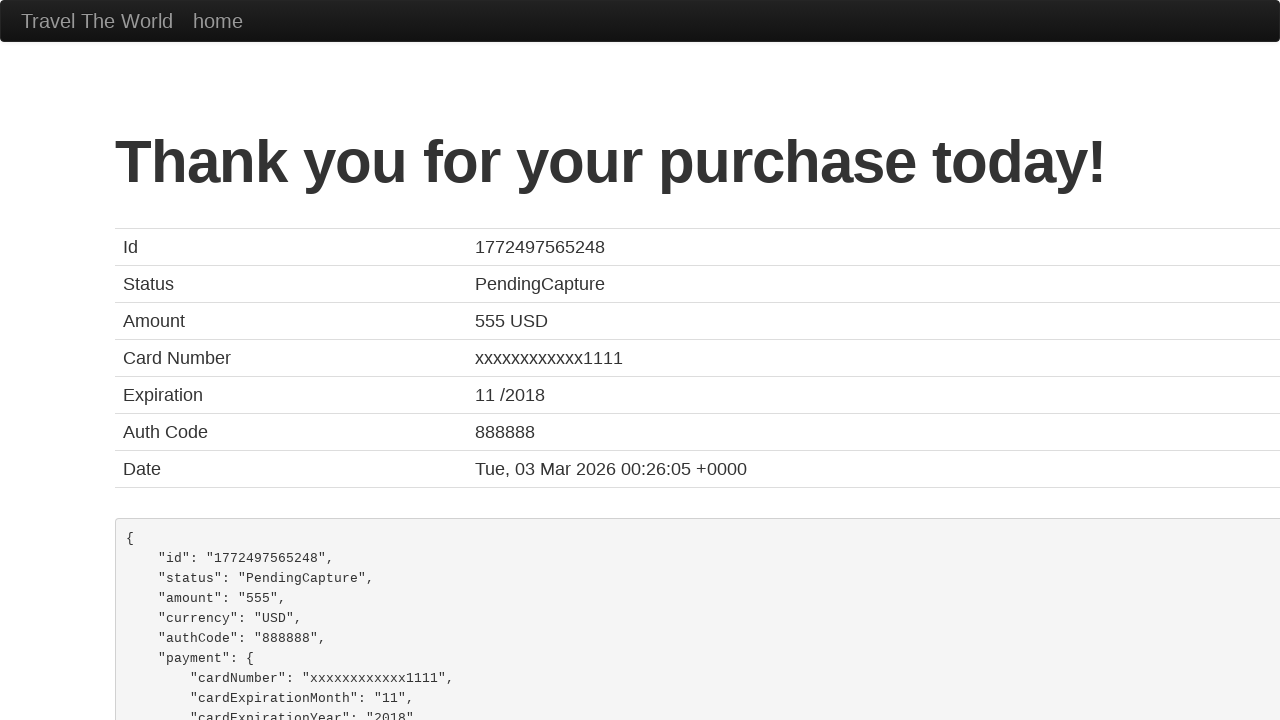

Retrieved confirmation message: Thank you for your purchase today!
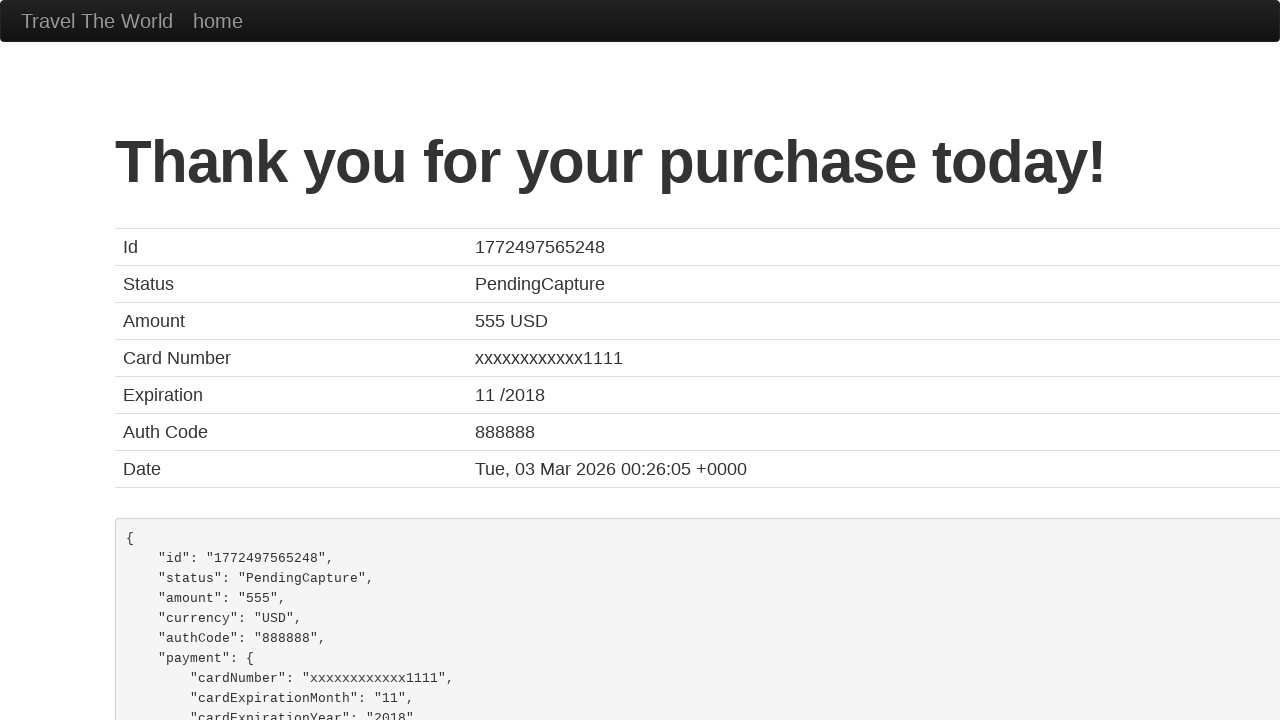

Verified confirmation message contains 'Thank you'
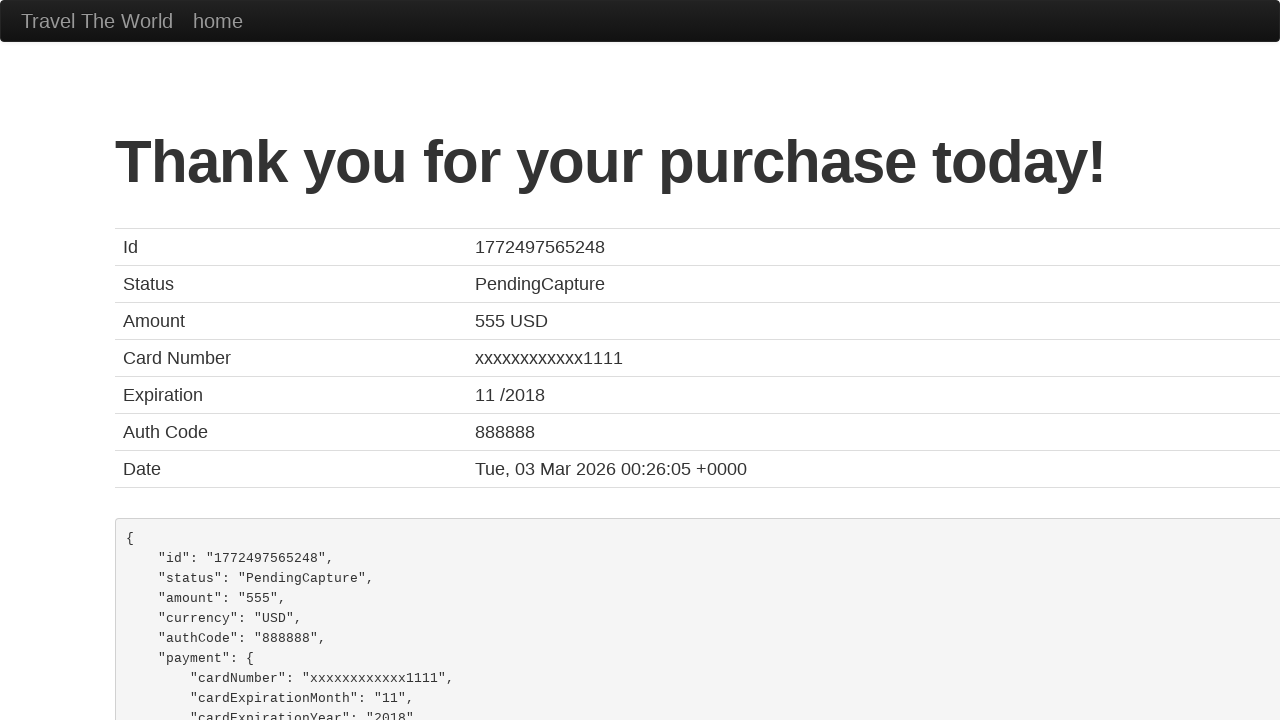

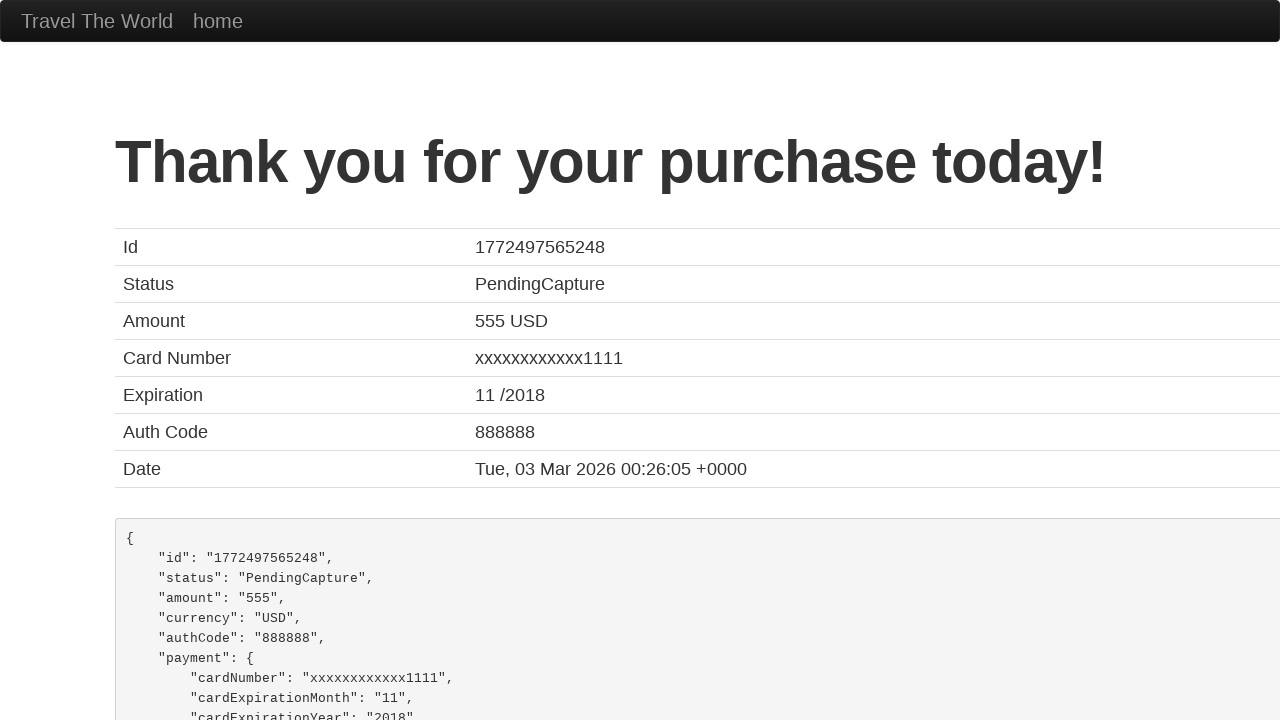